Navigates to dictionary page and clicks on "Ver classificação completa" to access the community ranking page

Starting URL: https://qualeagiria.com.br/

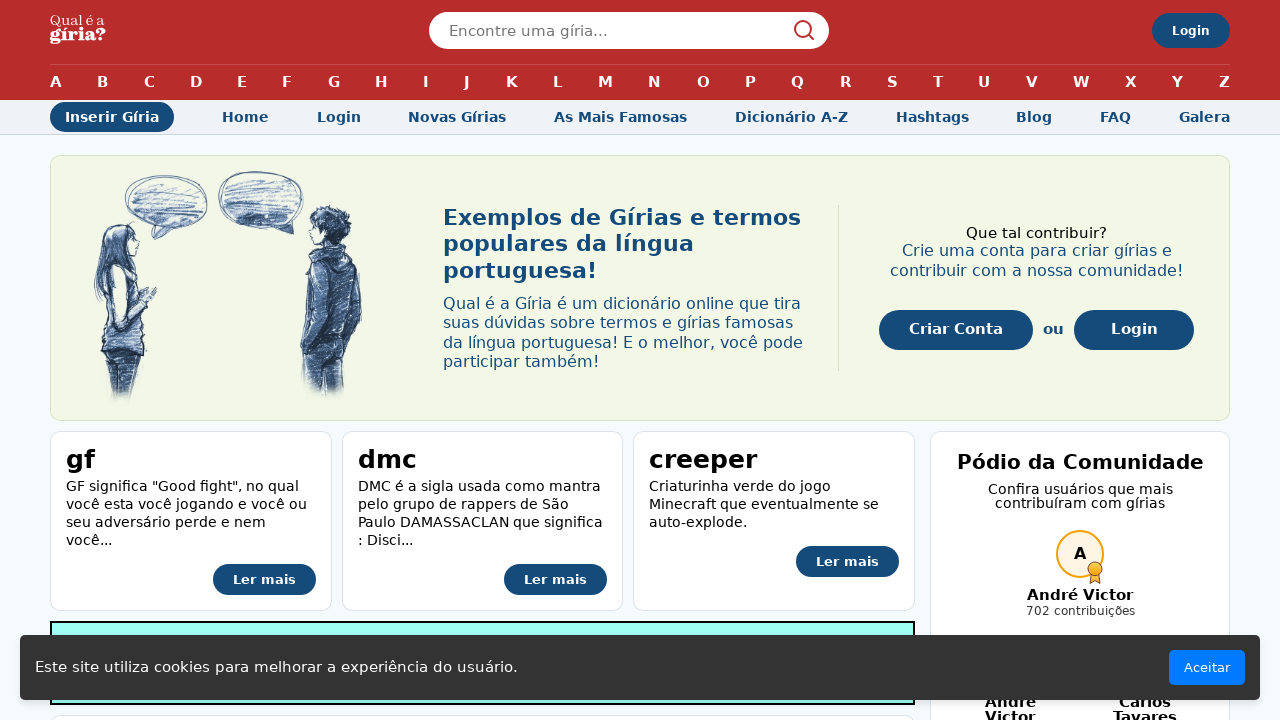

Clicked on Dicionário A-Z link at (791, 117) on internal:role=link[name="Dicionário A-Z"i]
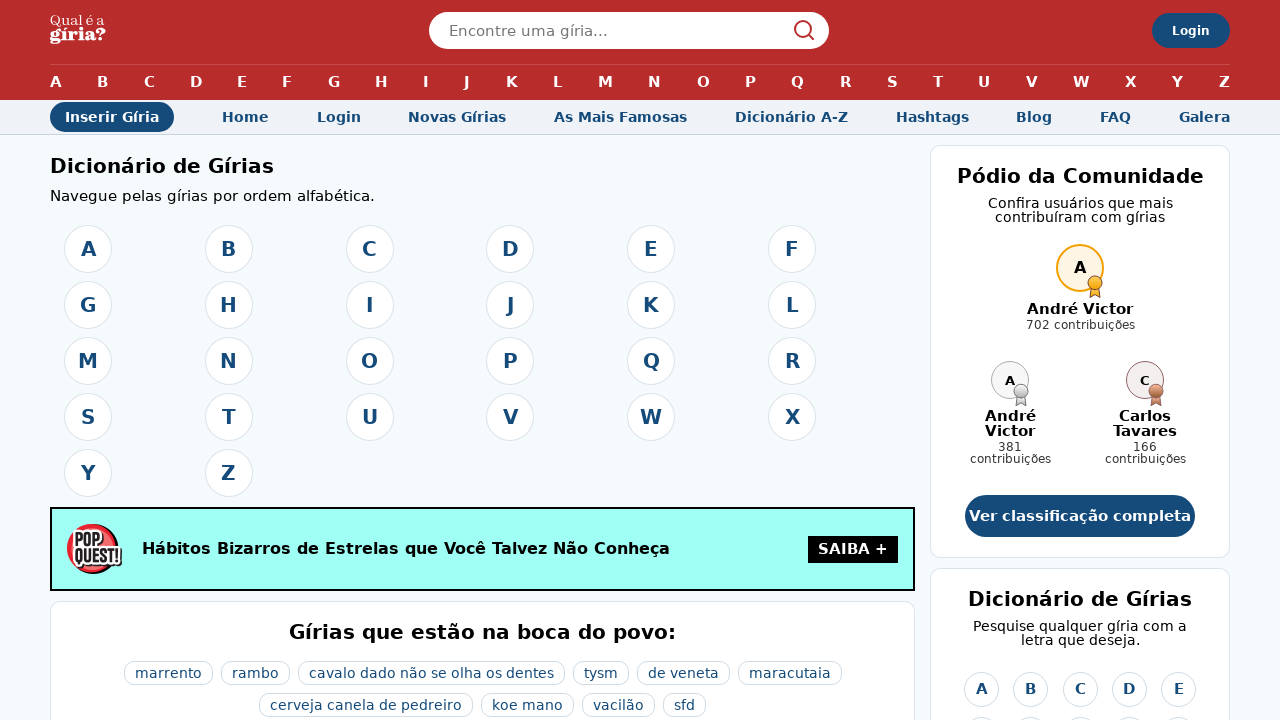

Dictionary page loaded
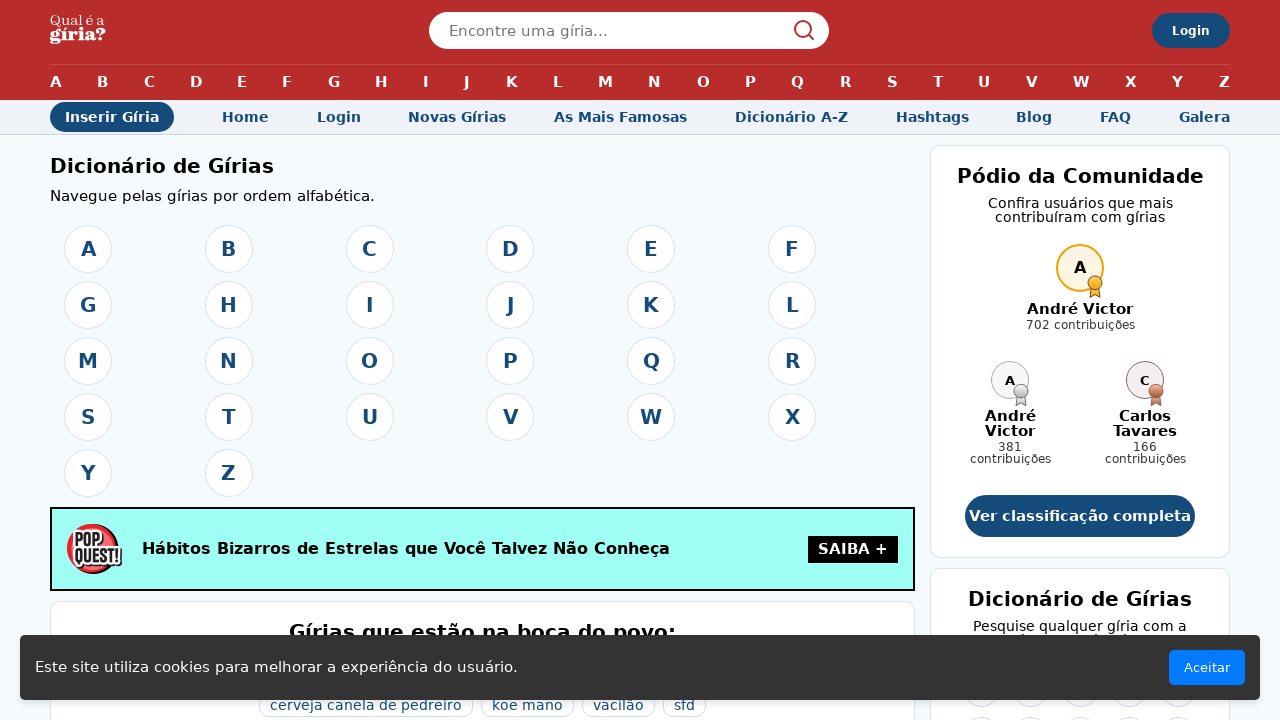

Clicked on Ver classificação completa link to access community ranking at (1080, 516) on internal:role=link[name="Ver classificação completa"i]
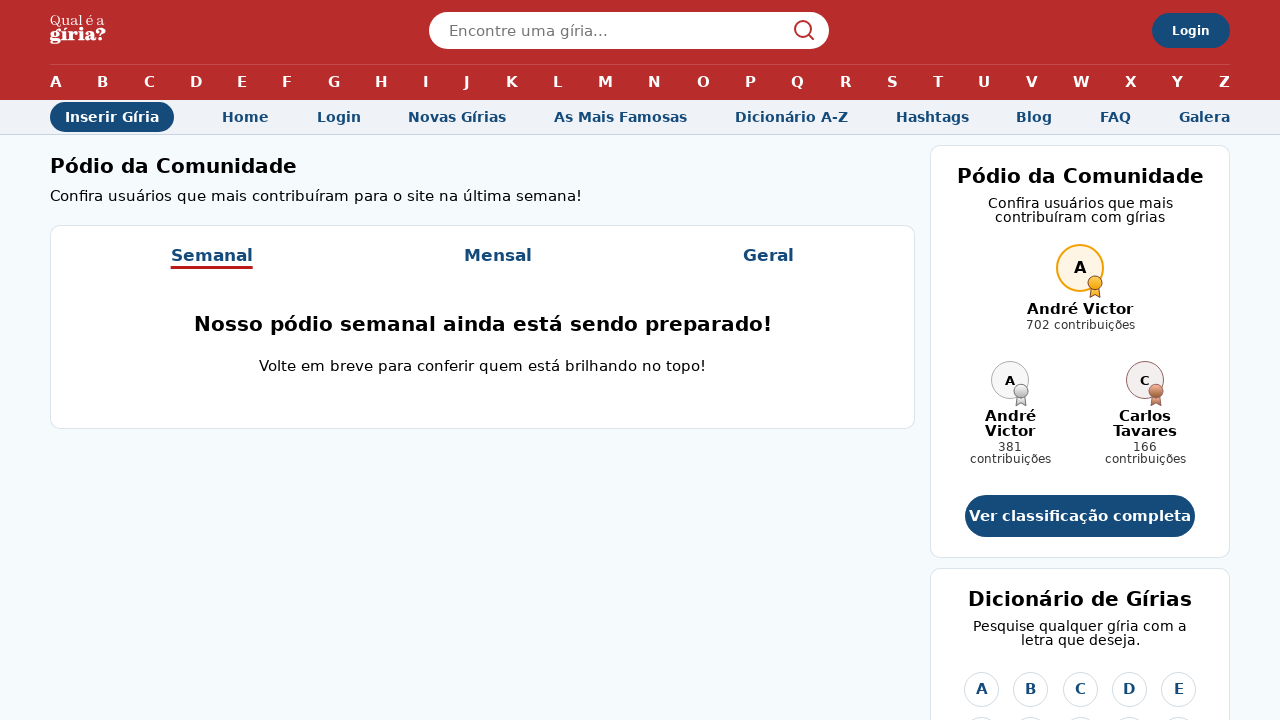

Community ranking page loaded successfully
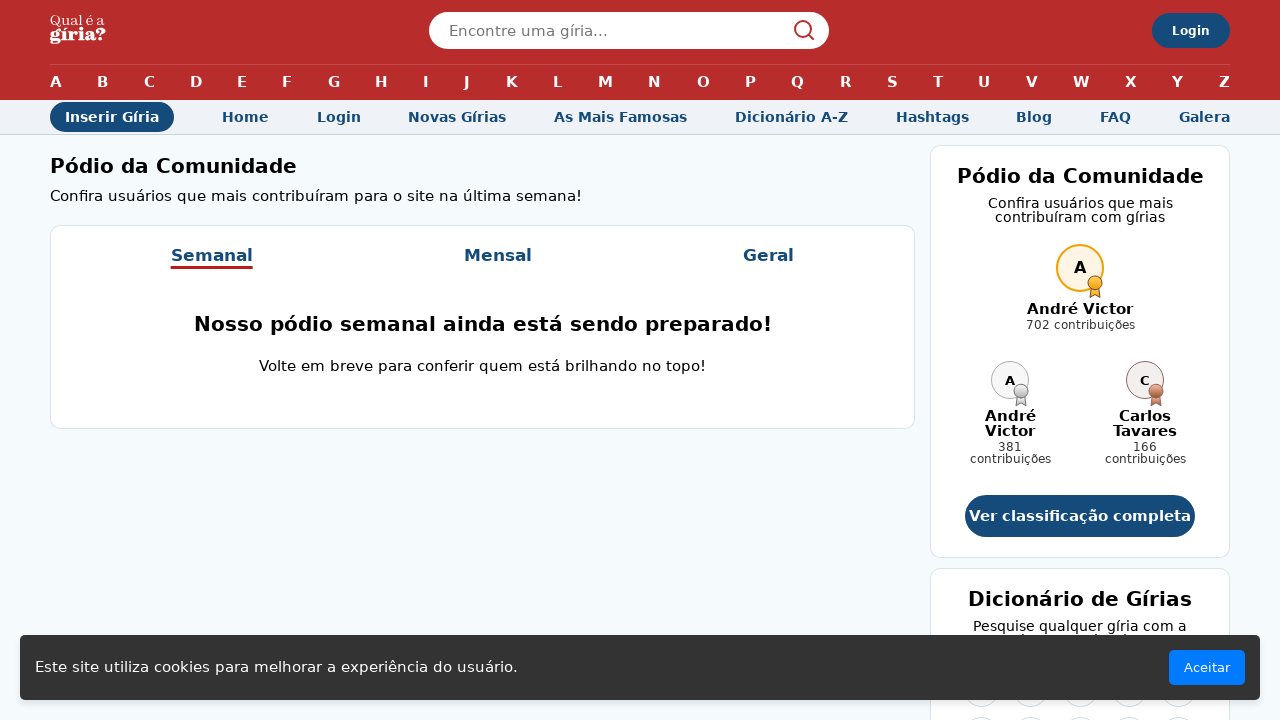

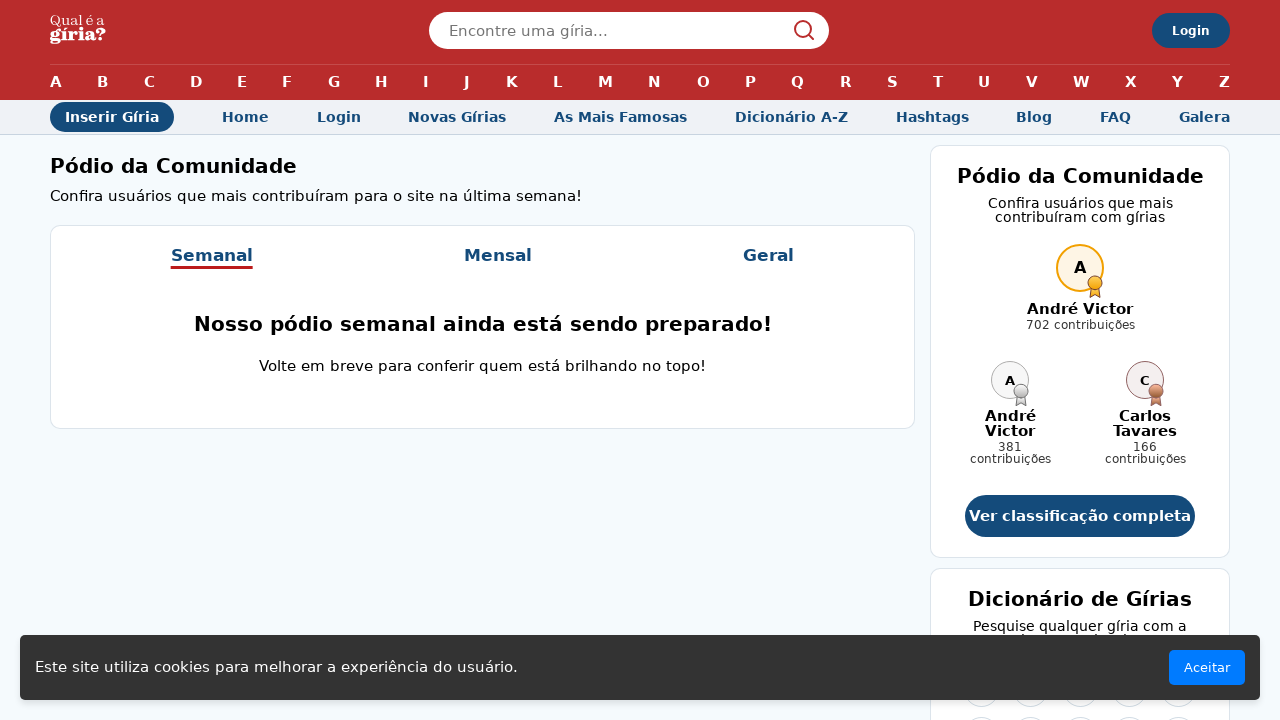